Navigates to the GlobalsQA demo site and scrolls down the page by 500 pixels to view more content.

Starting URL: https://www.globalsqa.com/demo-site/

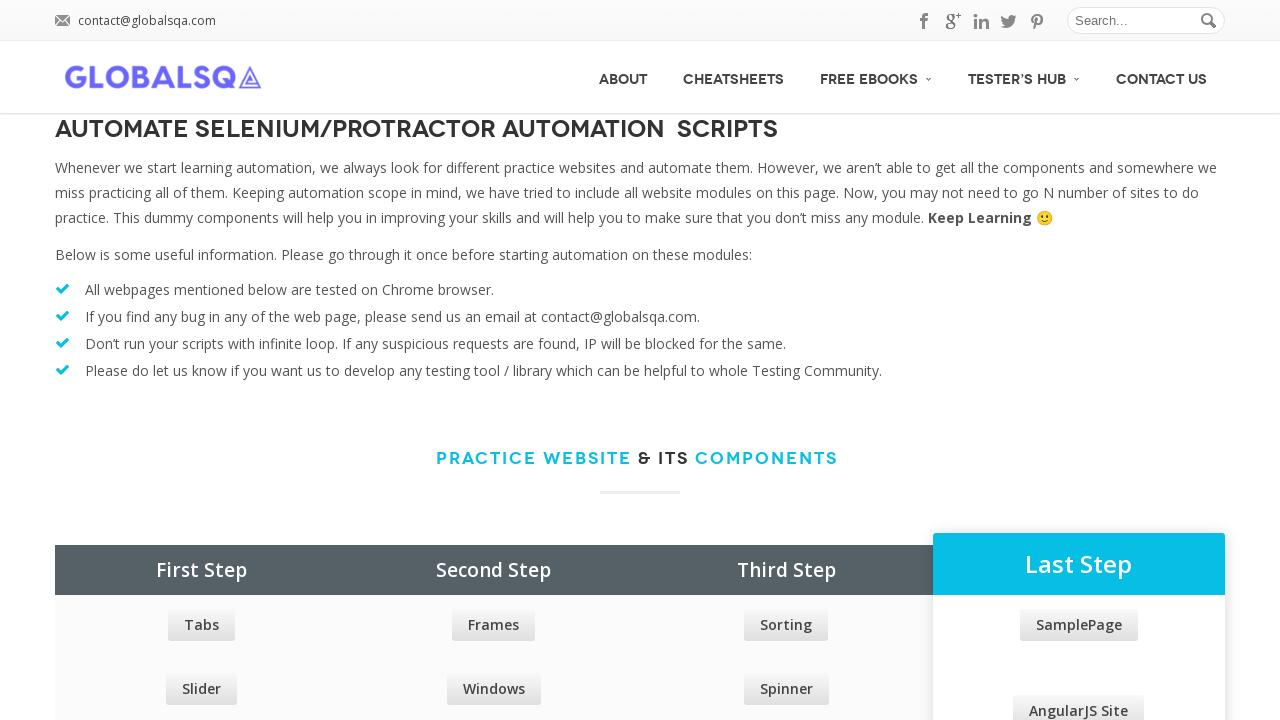

Navigated to GlobalsQA demo site
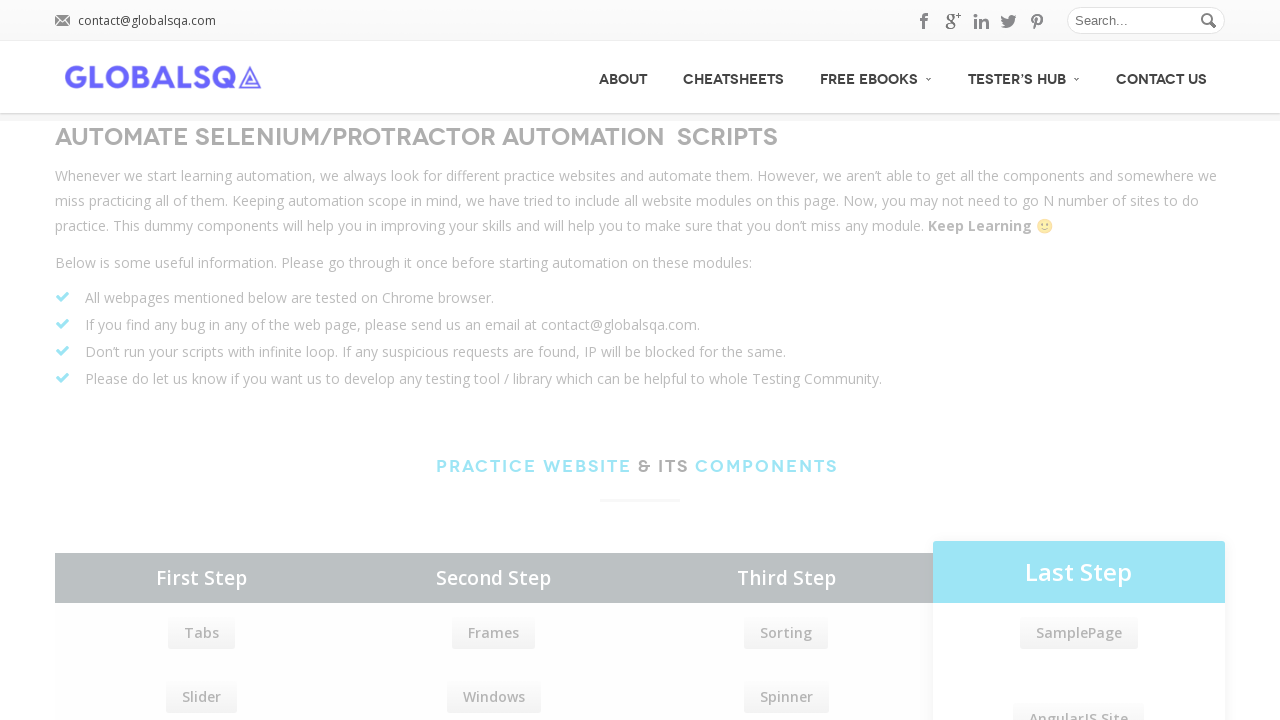

Scrolled down the page by 500 pixels
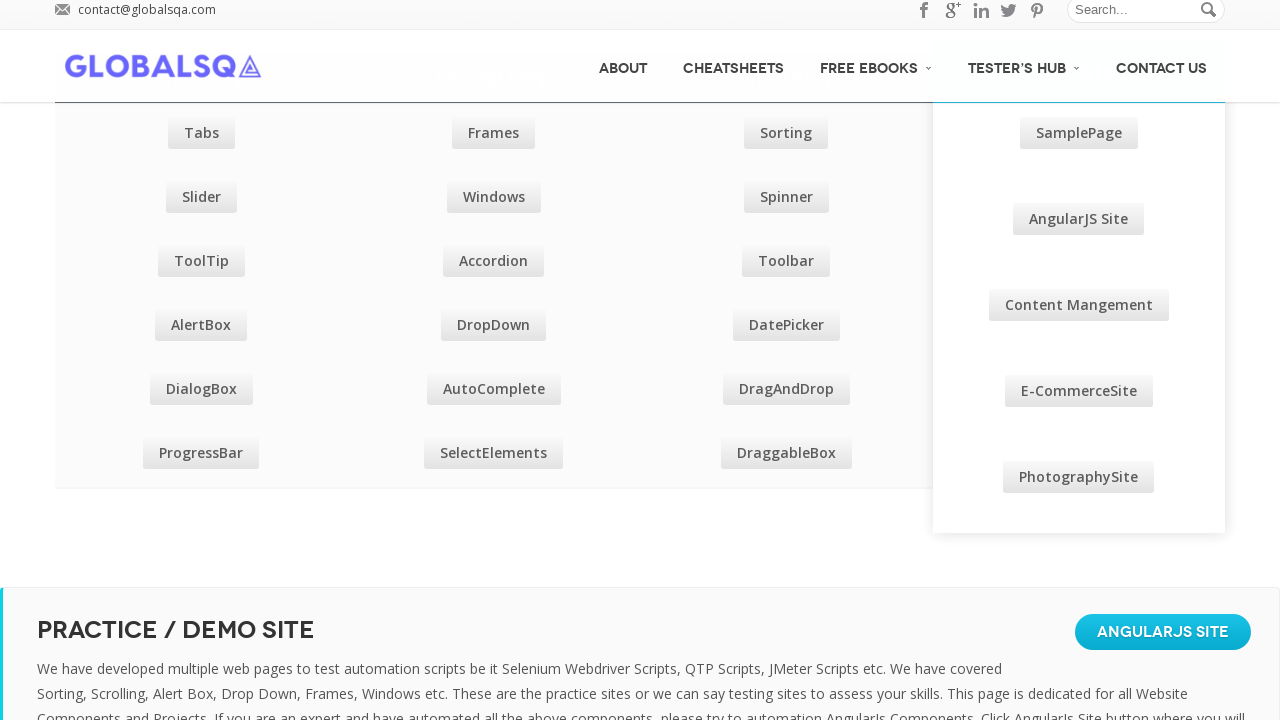

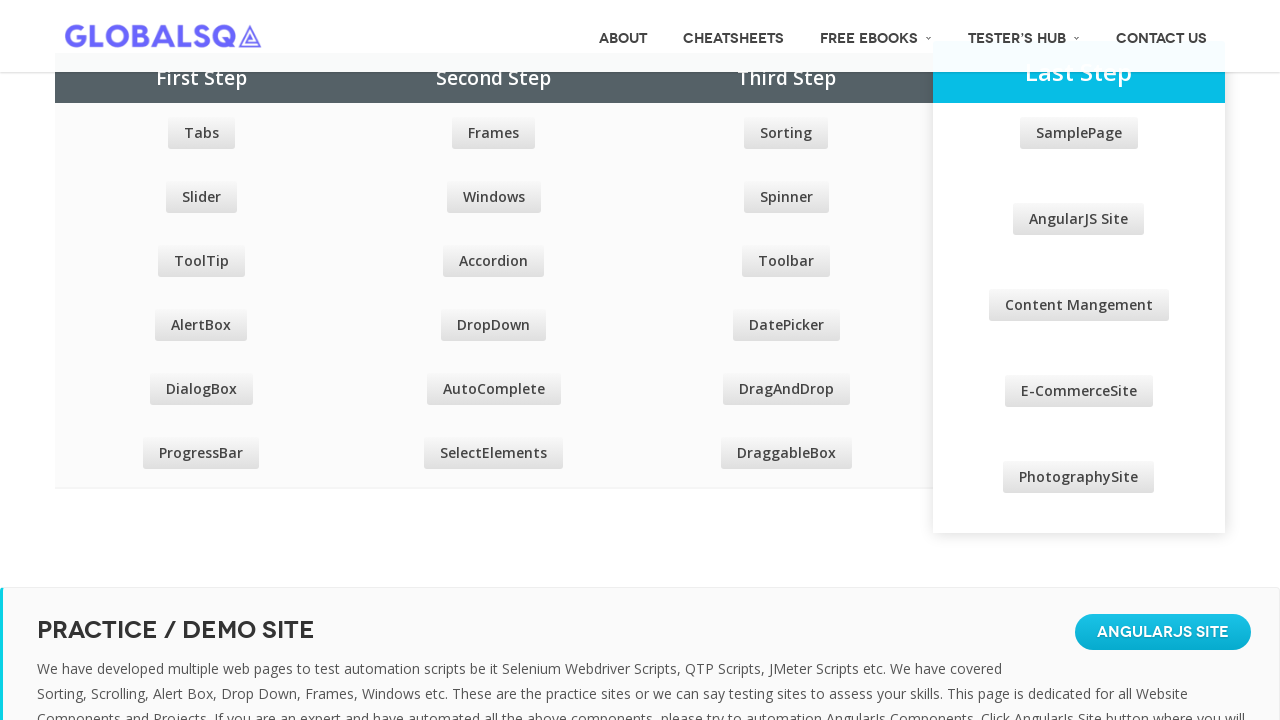